Navigates to The Internet test site and clicks on the Checkboxes link to access the checkbox testing page

Starting URL: https://the-internet.herokuapp.com/

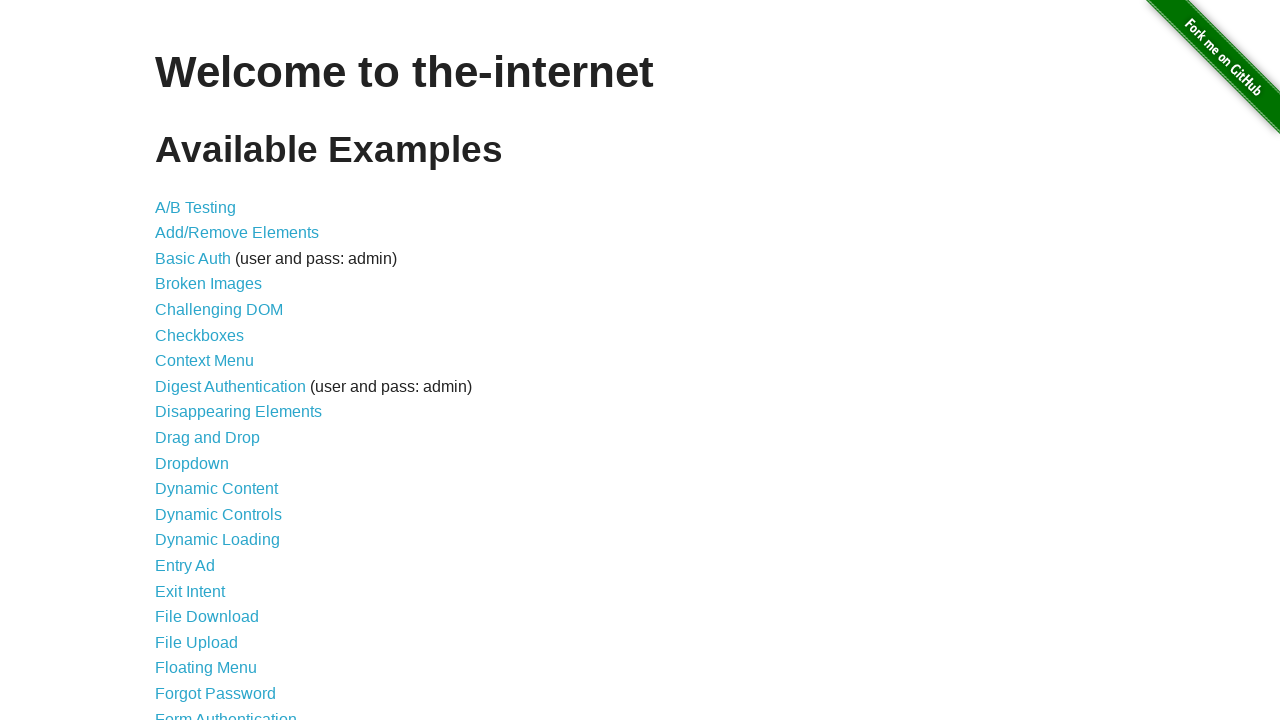

Navigated to The Internet test site homepage
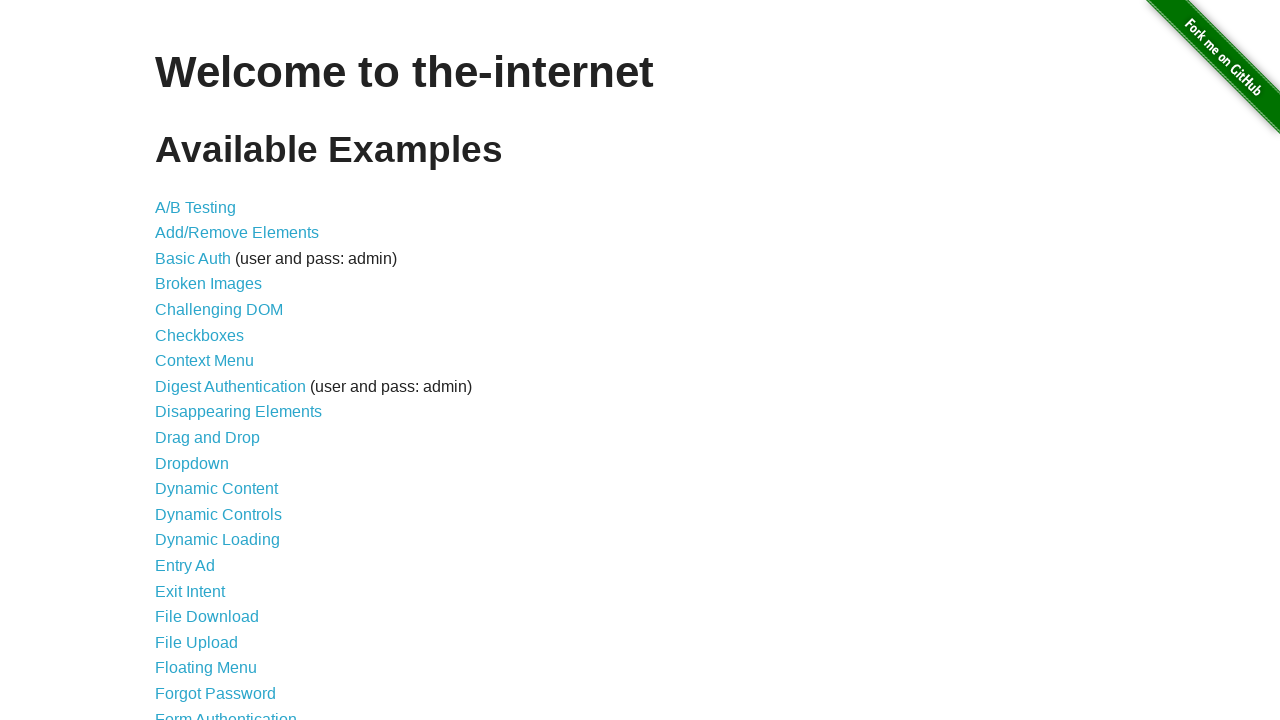

Clicked on the Checkboxes link to access checkbox testing page at (200, 335) on a:text('Checkboxes')
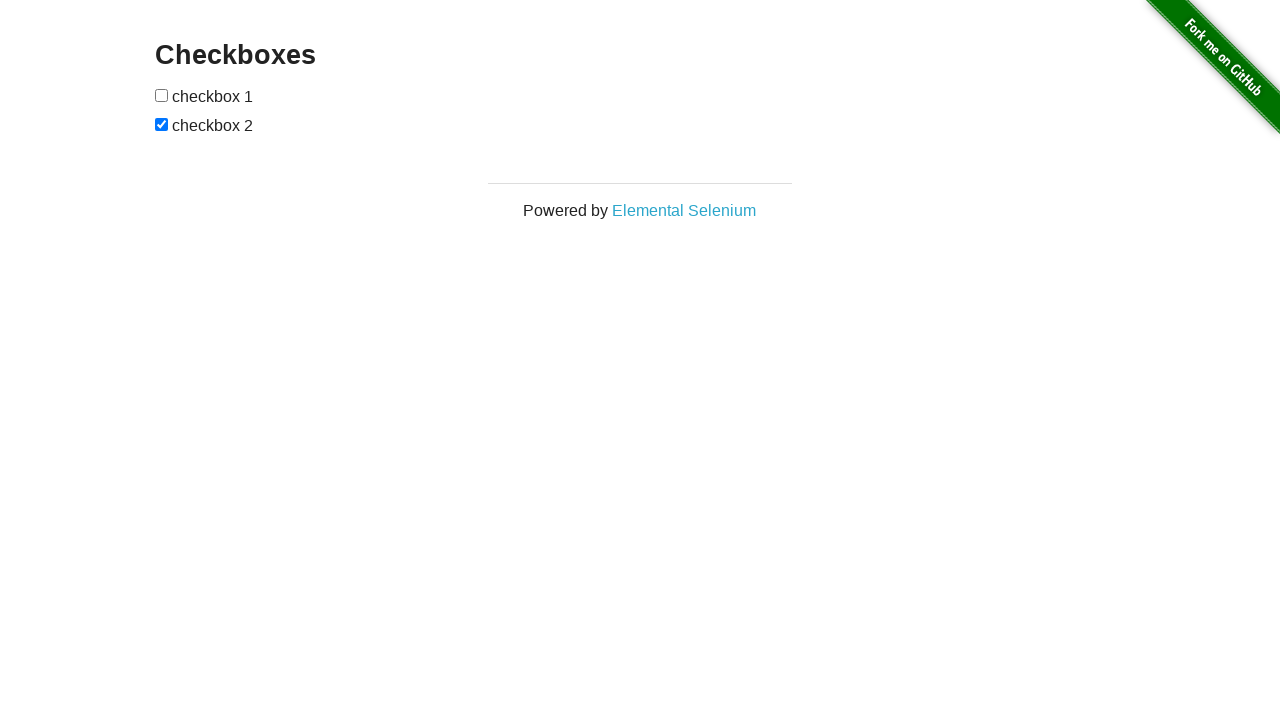

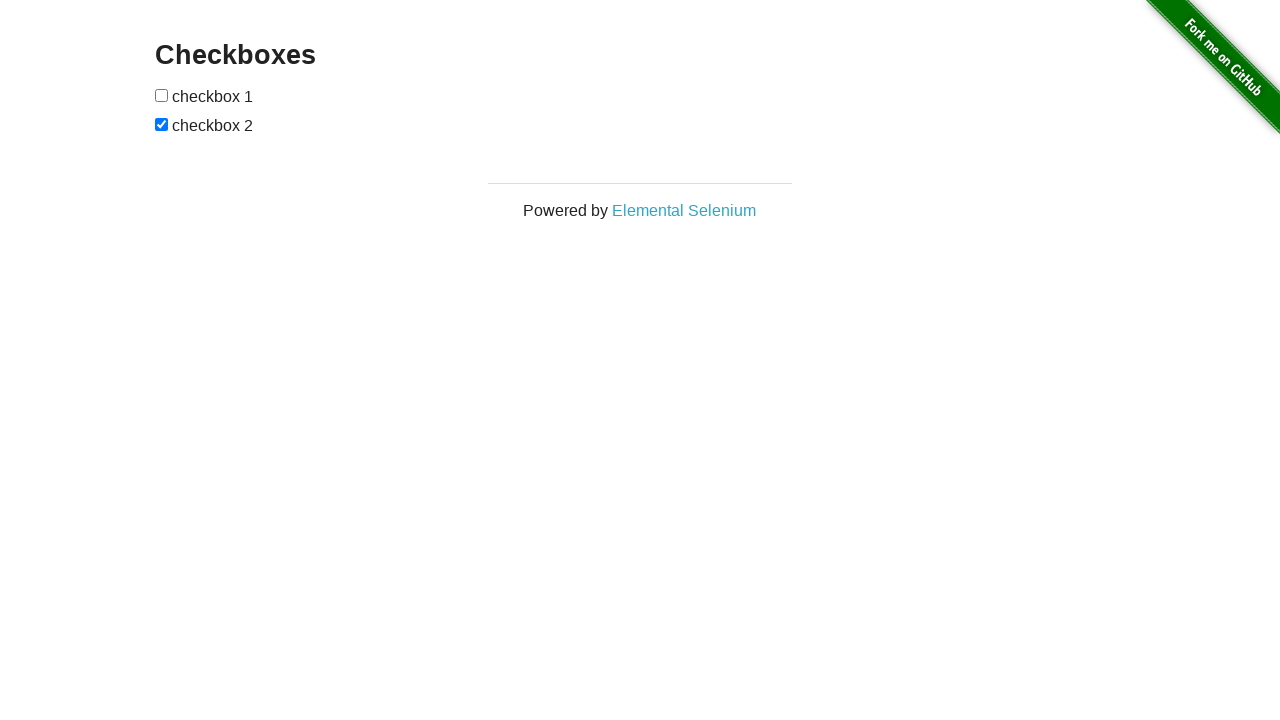